Tests handling of a simple alert dialog by clicking a button that triggers an alert and accepting it

Starting URL: https://testautomationpractice.blogspot.com/

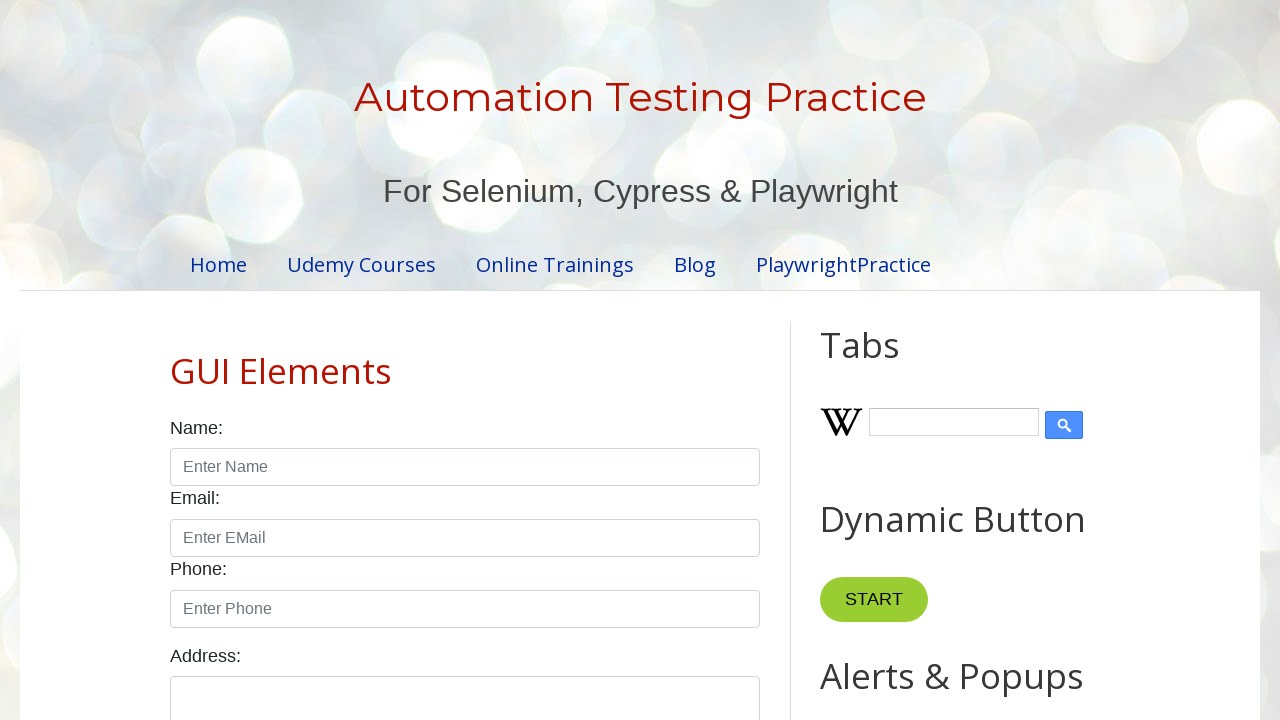

Set up dialog handler to automatically accept alerts
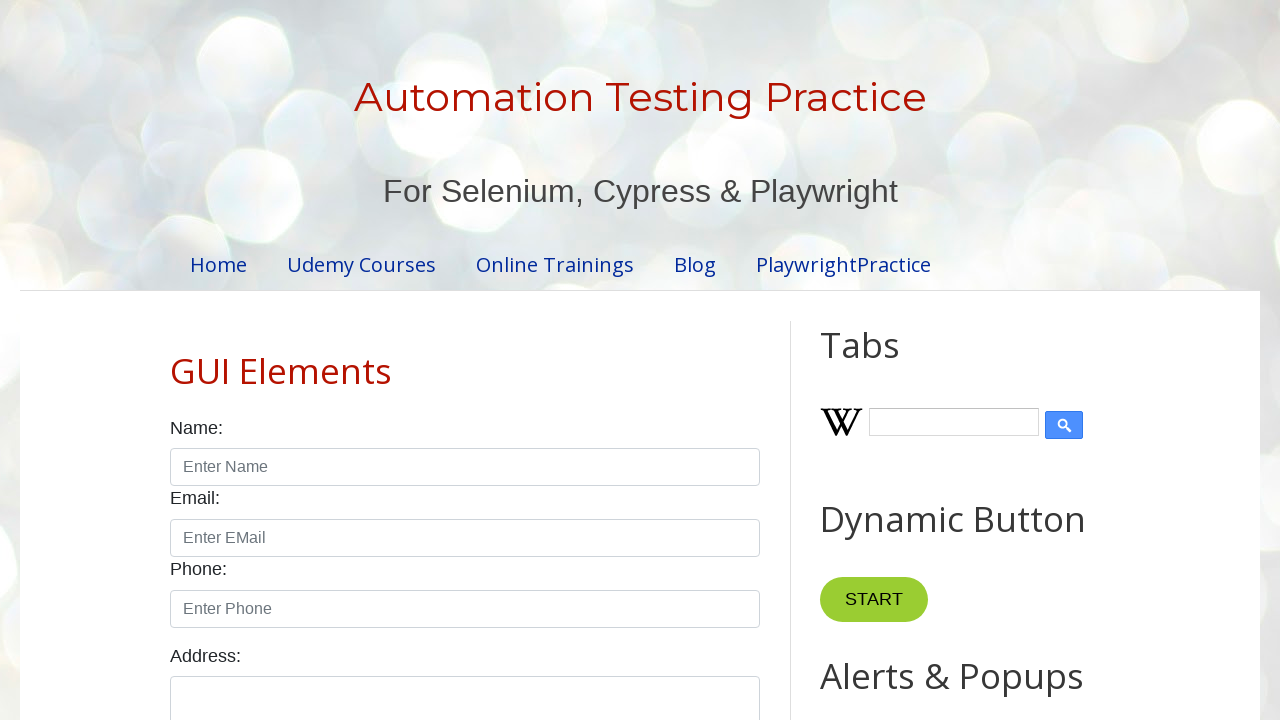

Clicked the alert button to trigger the alert dialog at (888, 361) on xpath=//button[@id="alertBtn"]
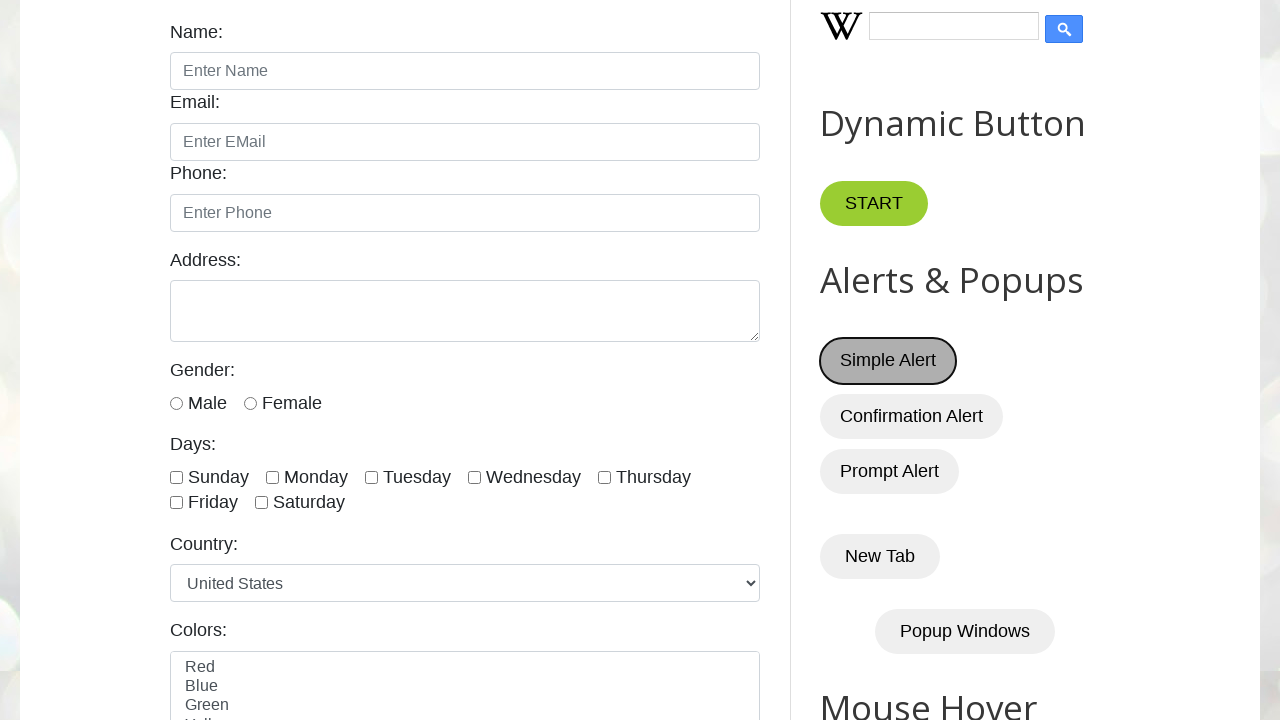

Waited for the alert dialog to be handled
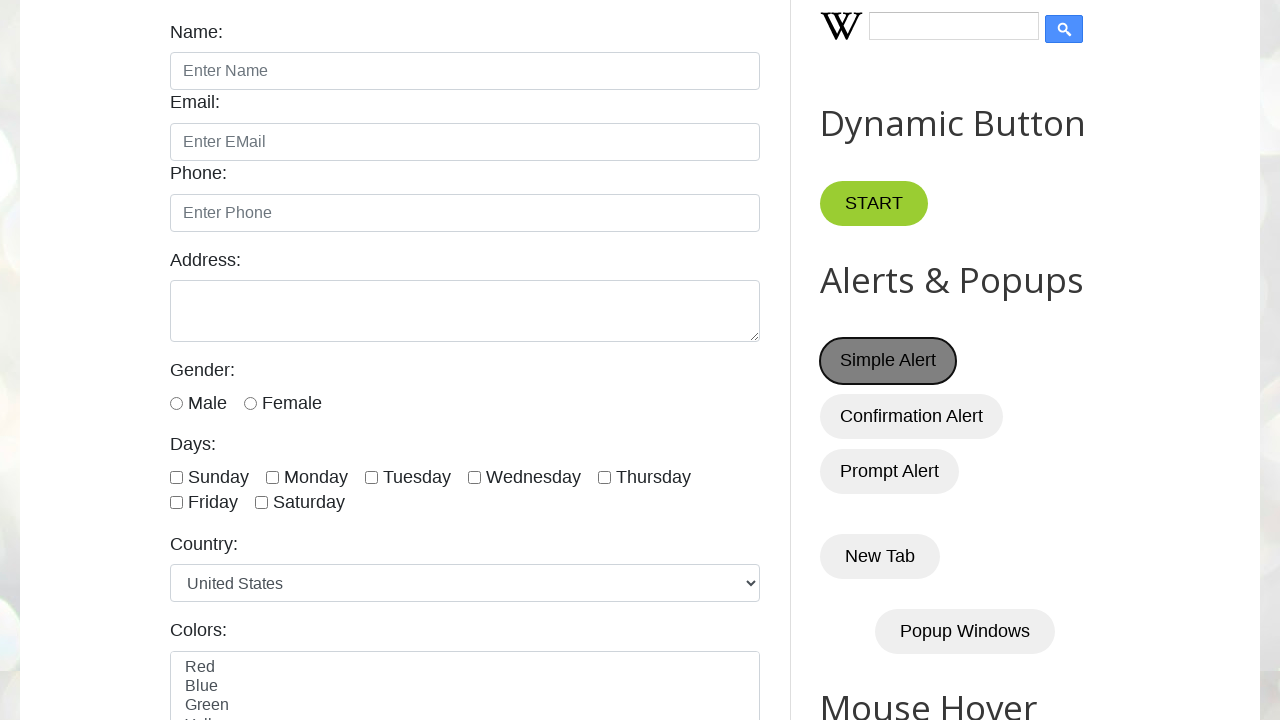

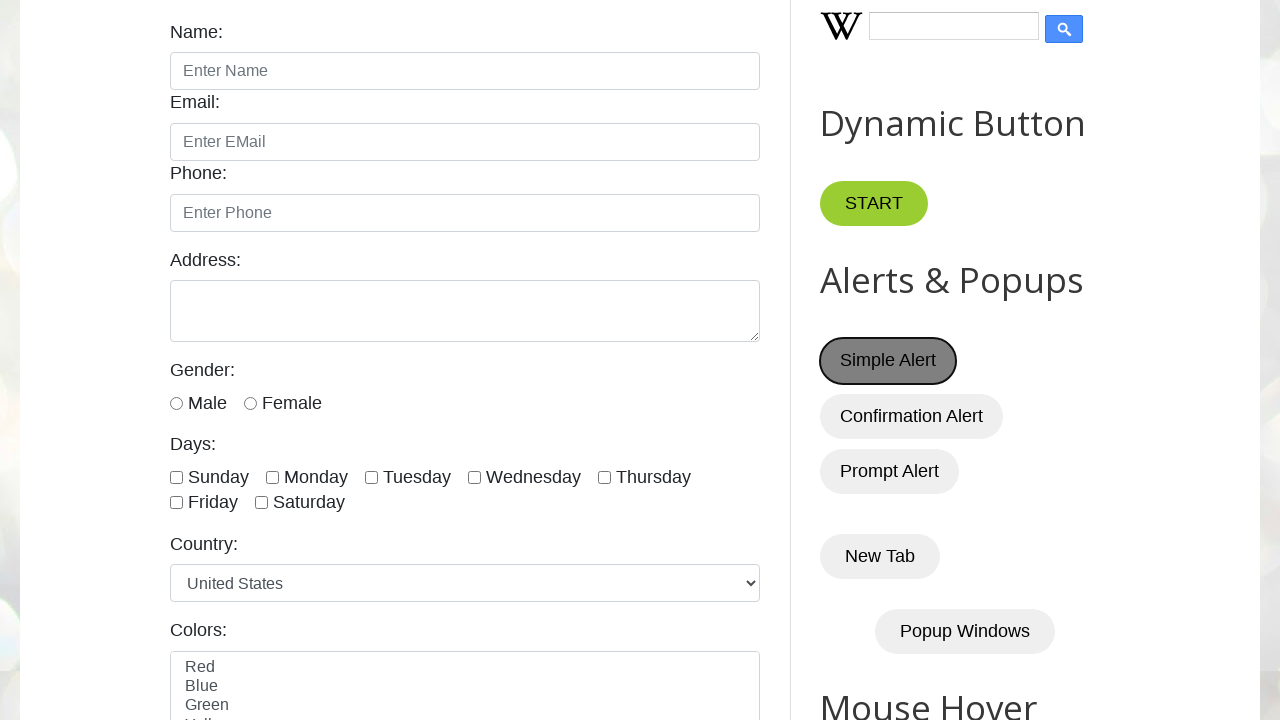